Navigates to the VCTC Pune website and verifies that navigation links are present on the page

Starting URL: https://vctcpune.com/

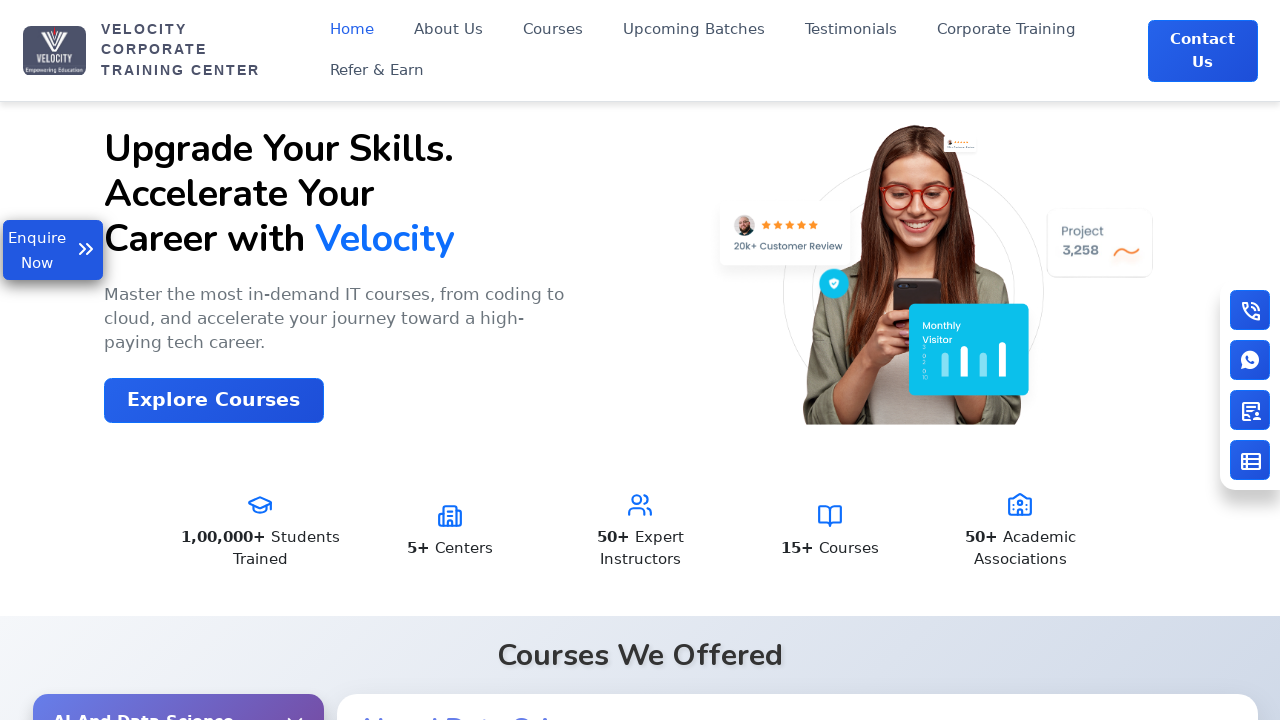

Waited for navigation links to load on VCTC Pune website
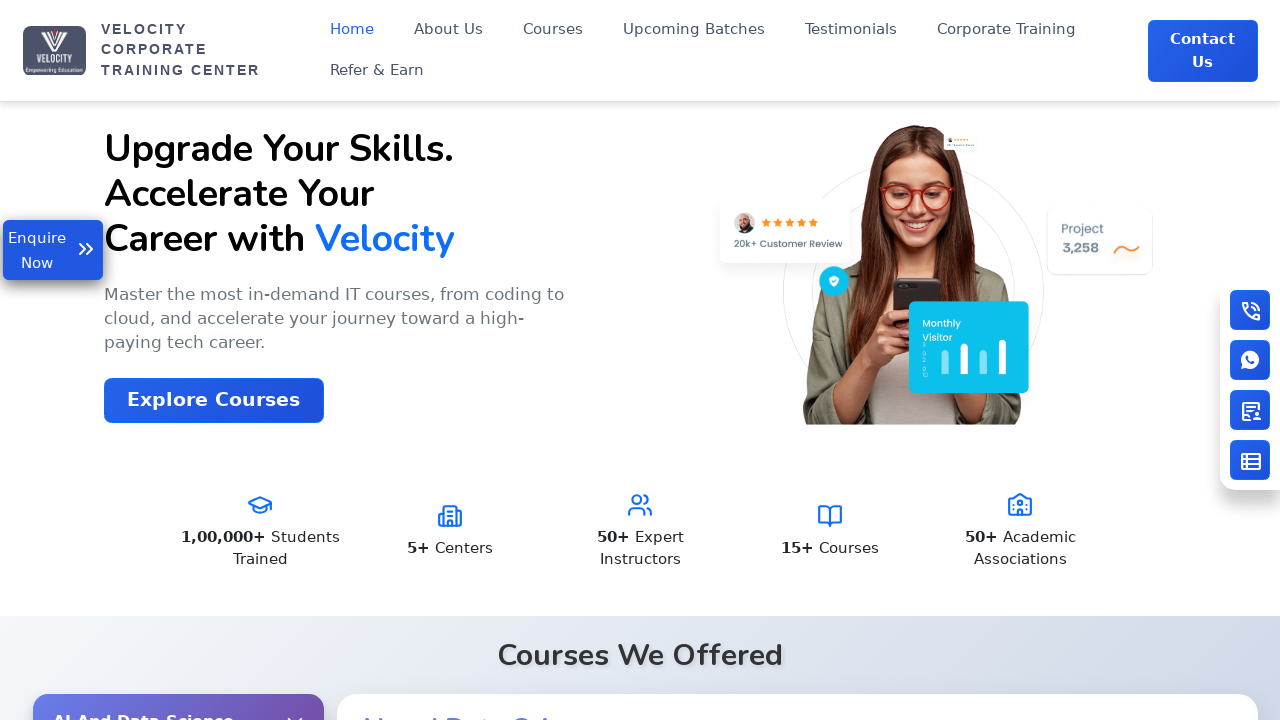

Located all navigation links on the page
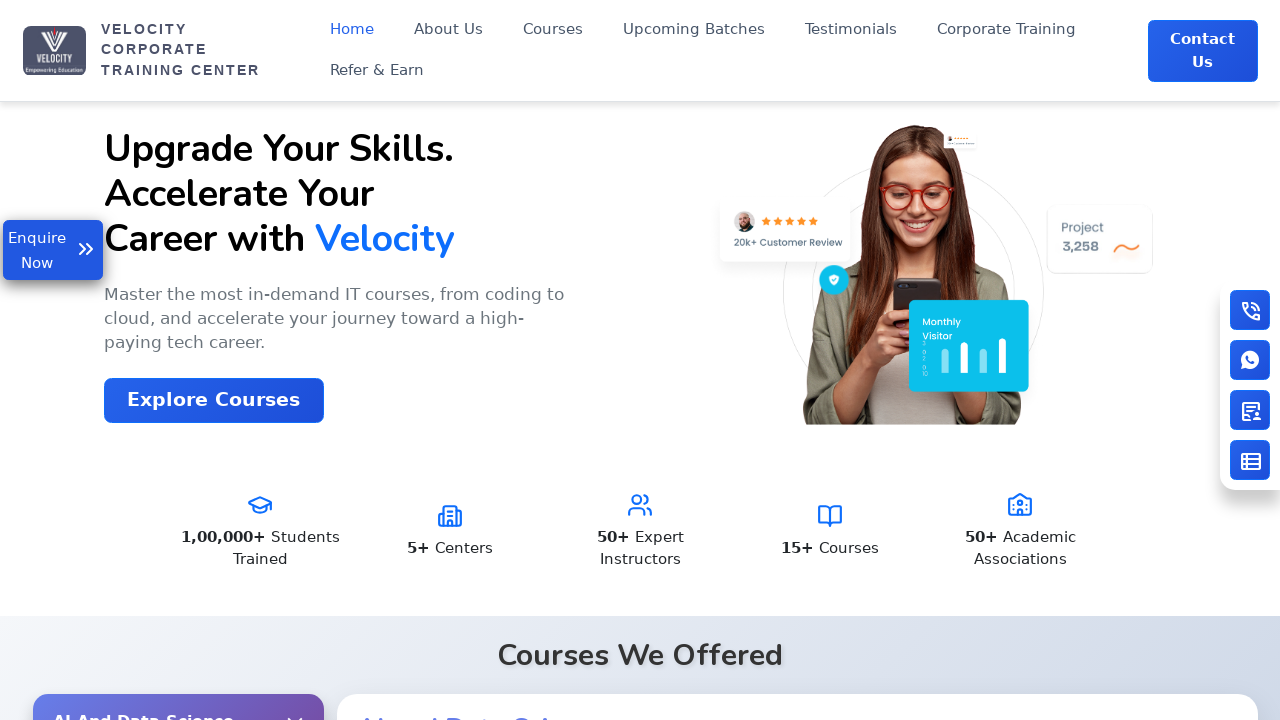

Verified that 68 navigation links are present on the page
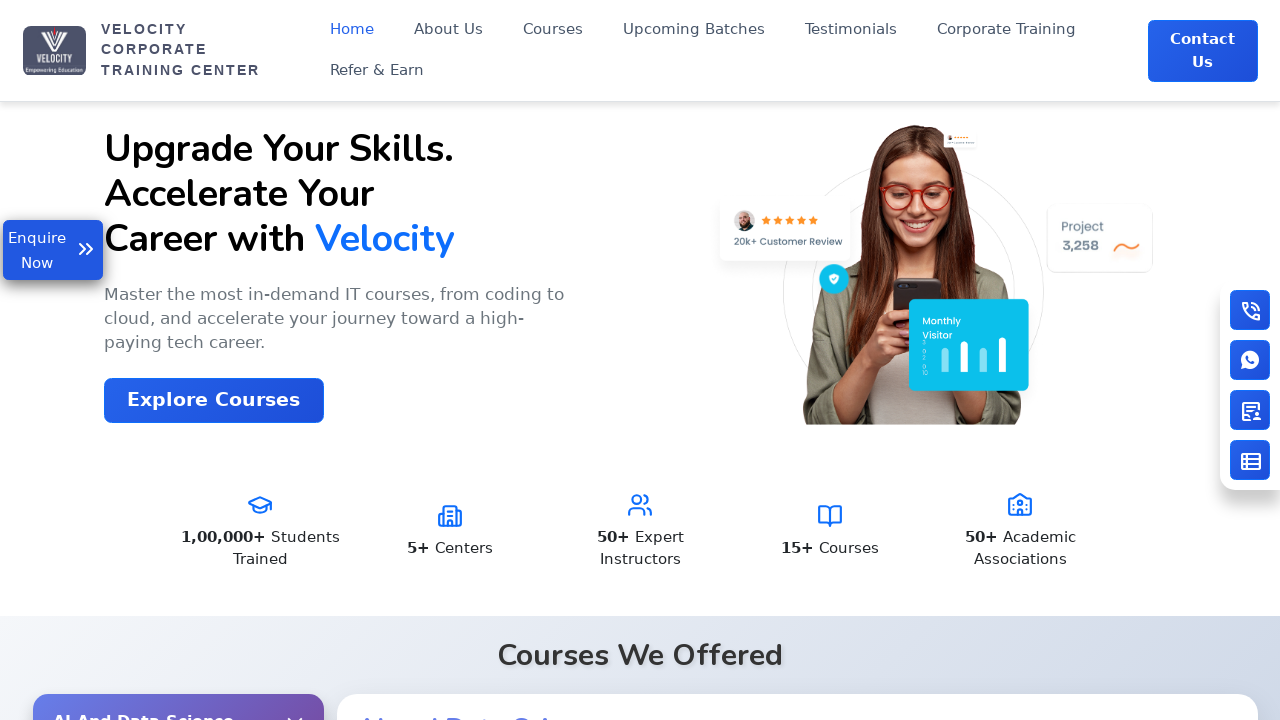

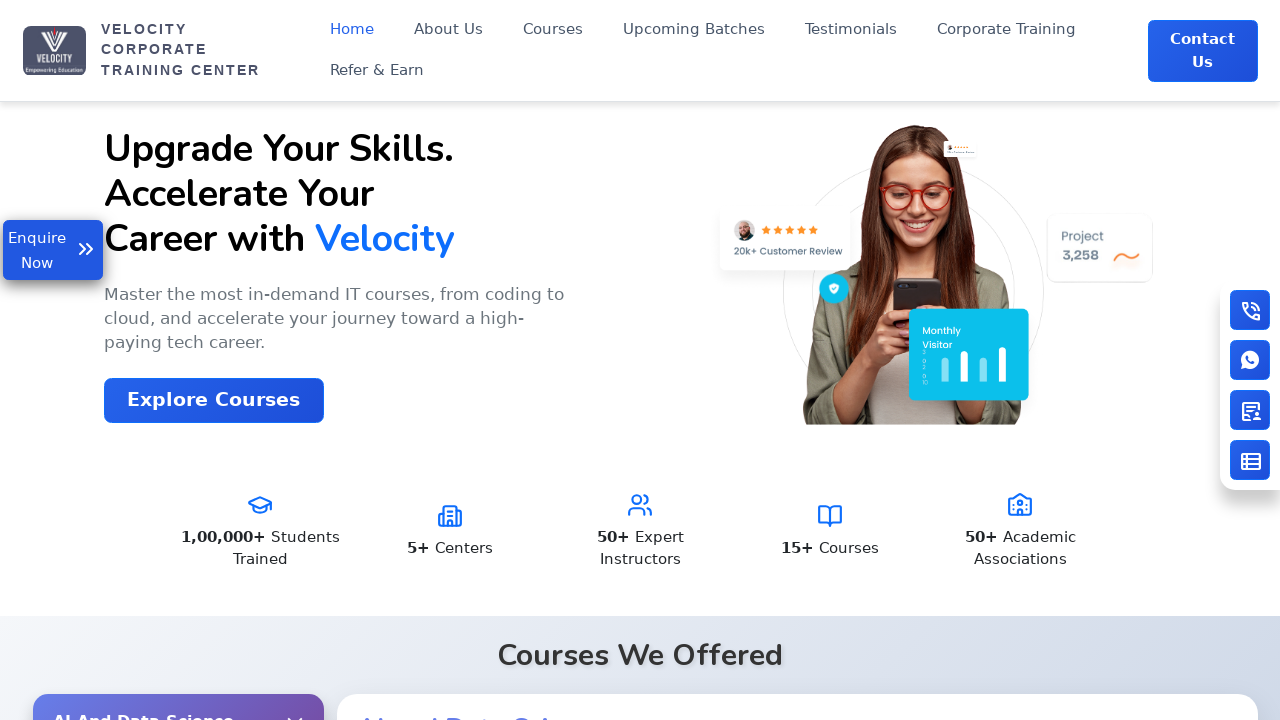